Tests form interaction on a practice automation site by filling in a name field and selecting the female radio button if it's not already selected.

Starting URL: https://testautomationpractice.blogspot.com/

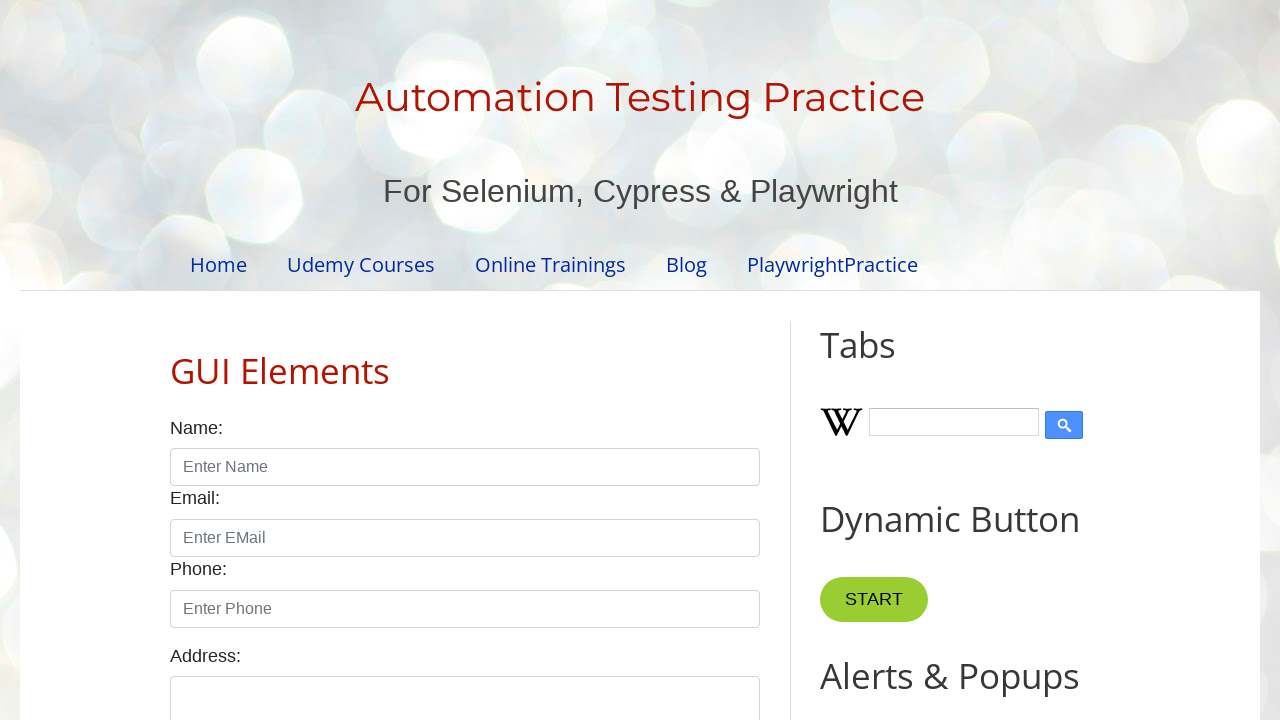

Filled name field with 'Yamini' on input#name
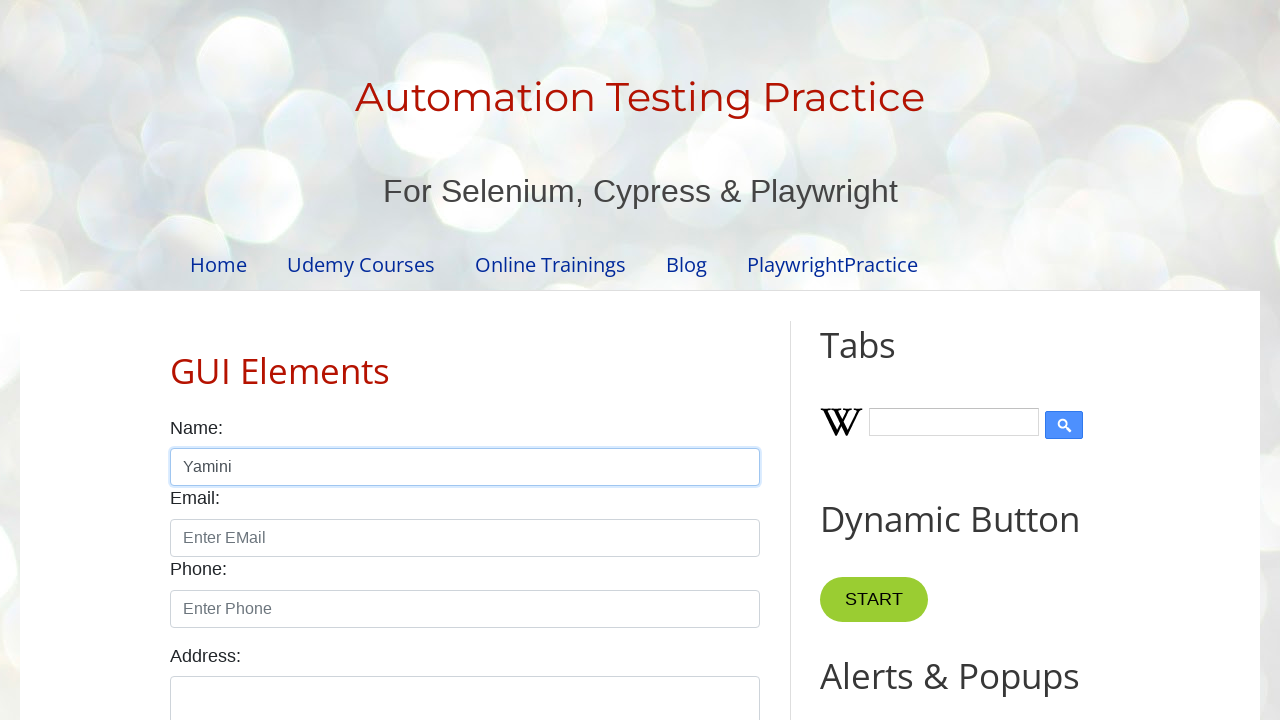

Located female radio button
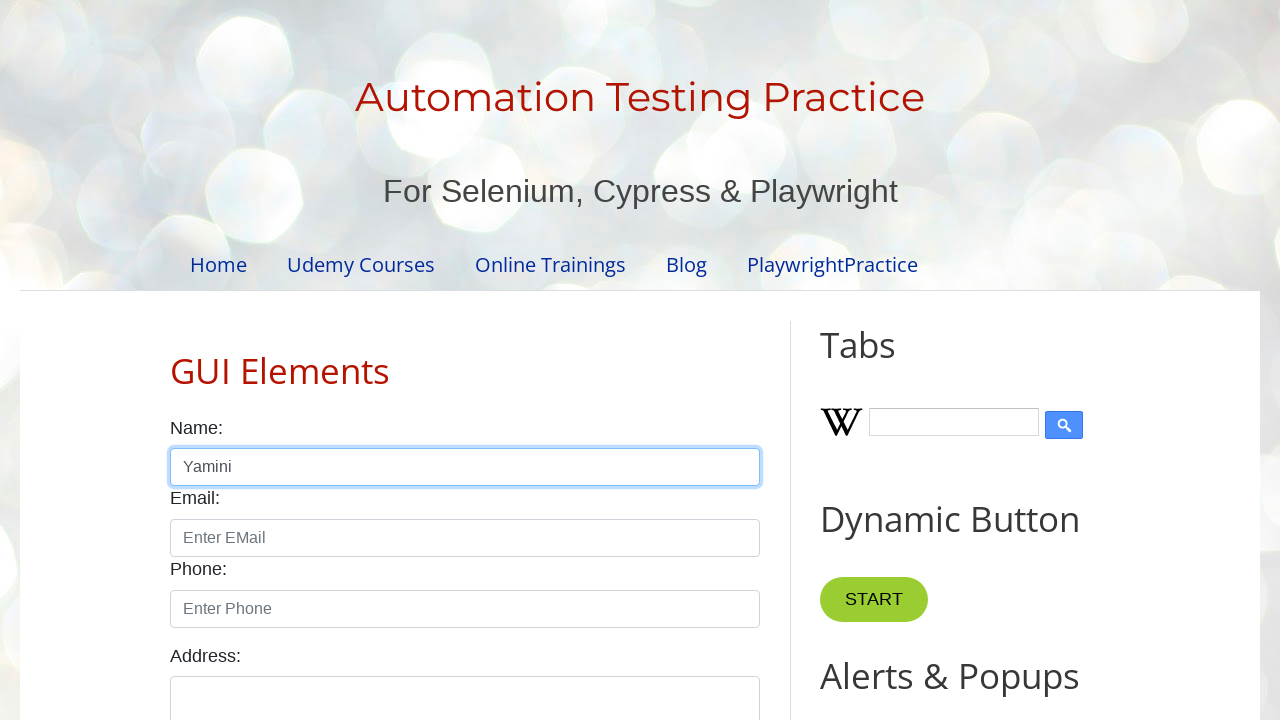

Female radio button is visible
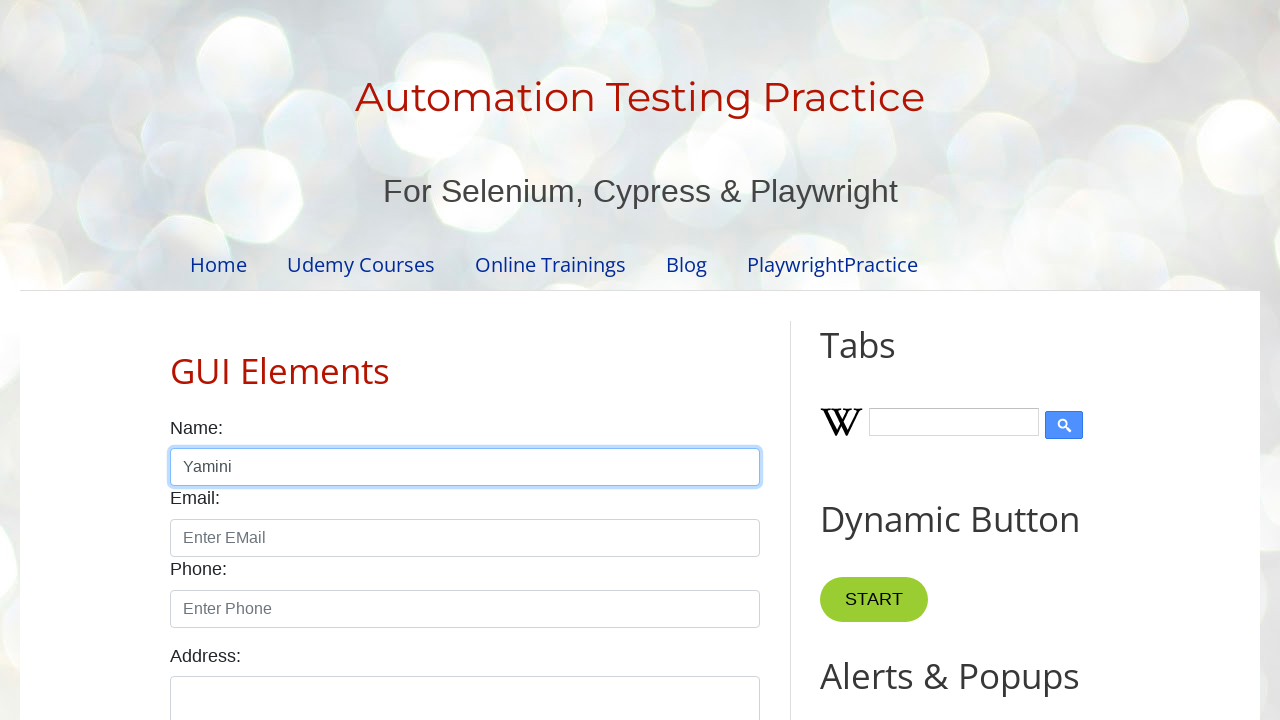

Clicked female radio button to select it at (250, 360) on #female
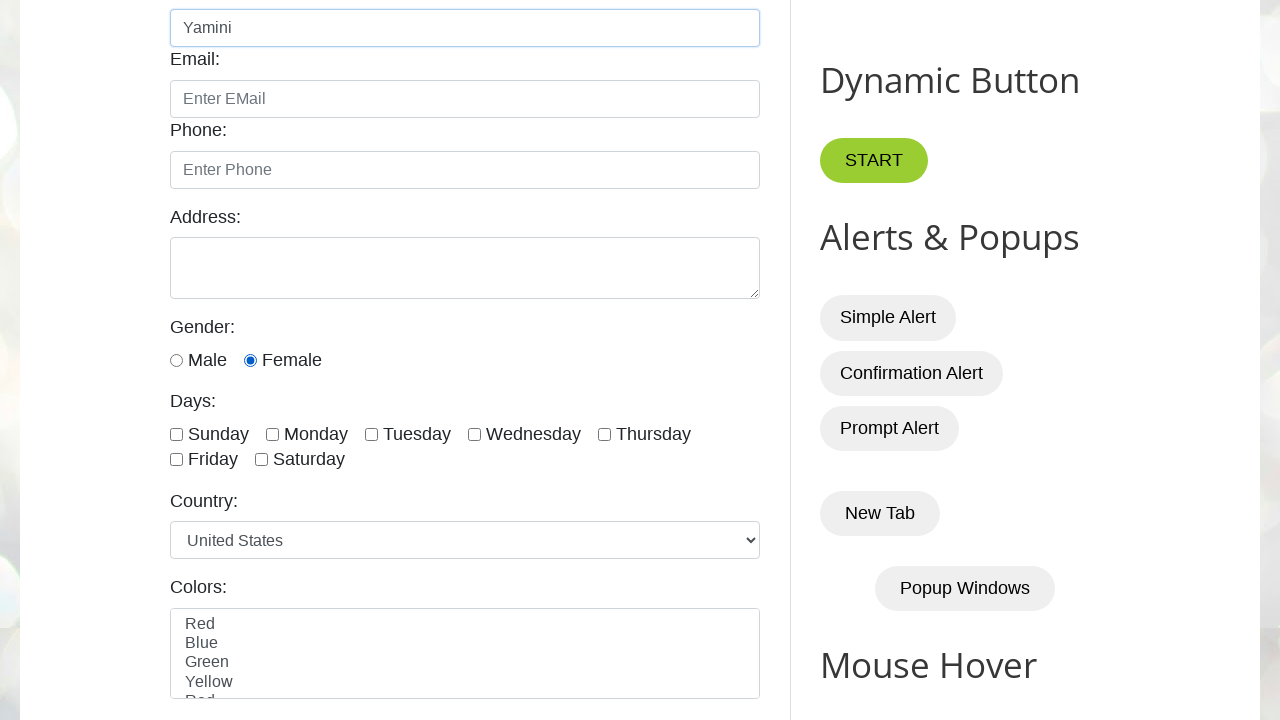

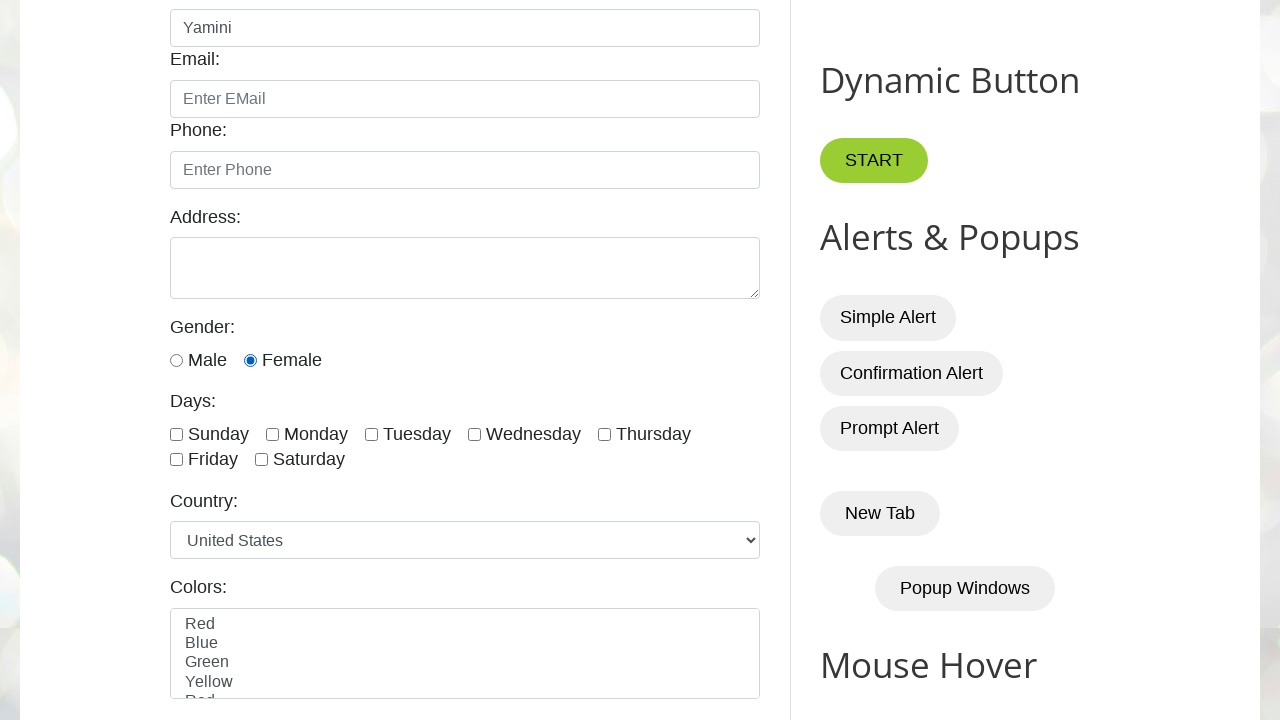